Tests marking individual items as complete by checking their checkboxes

Starting URL: https://demo.playwright.dev/todomvc

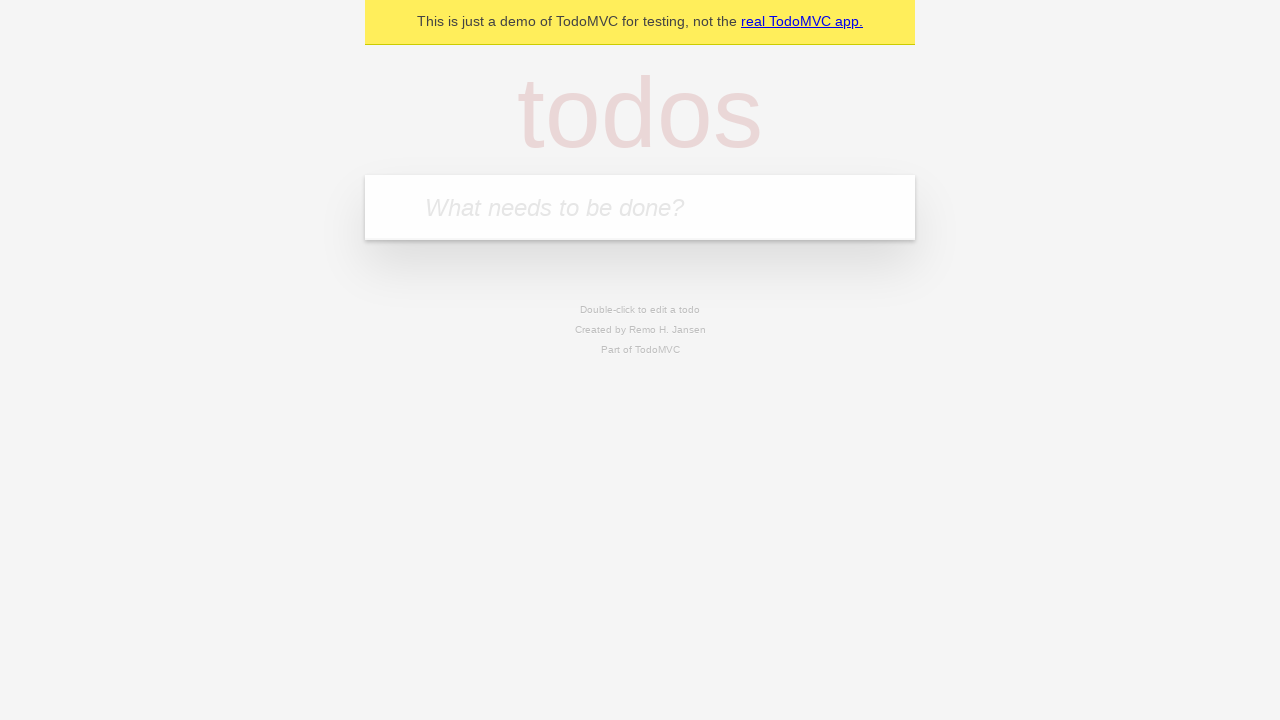

Filled first todo item 'buy some cheese' on internal:attr=[placeholder="What needs to be done?"i]
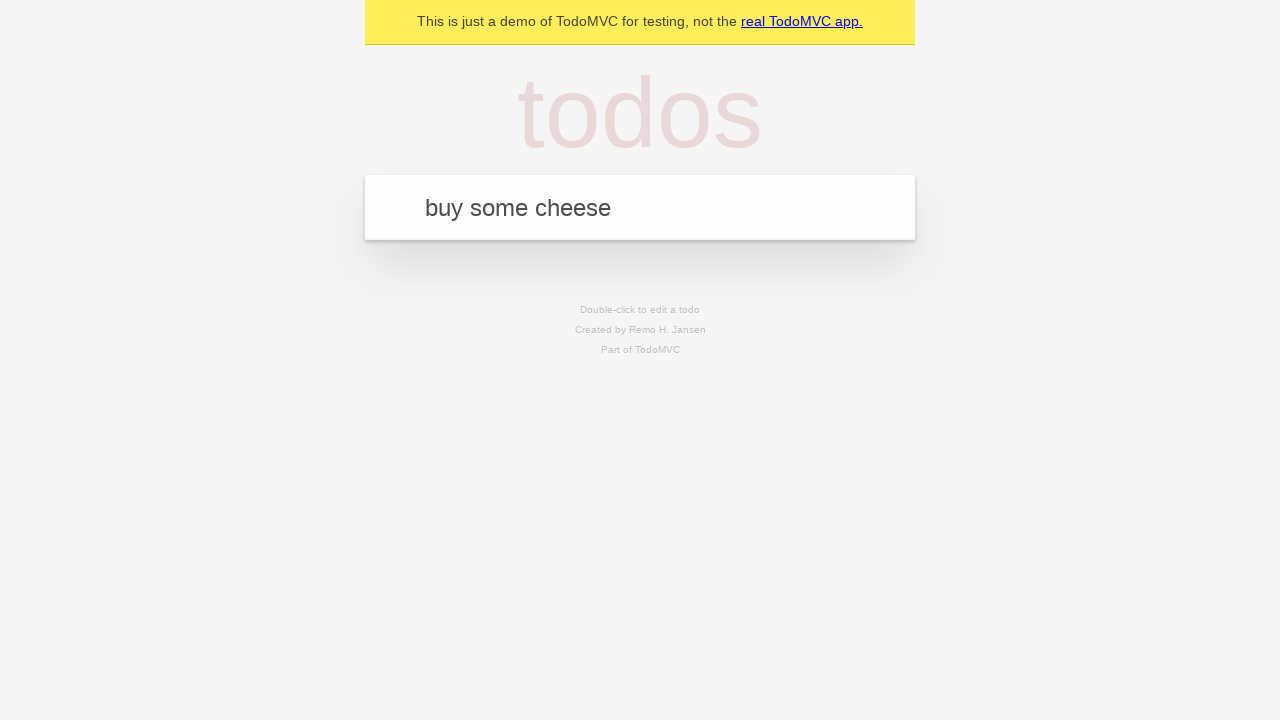

Pressed Enter to create first todo item on internal:attr=[placeholder="What needs to be done?"i]
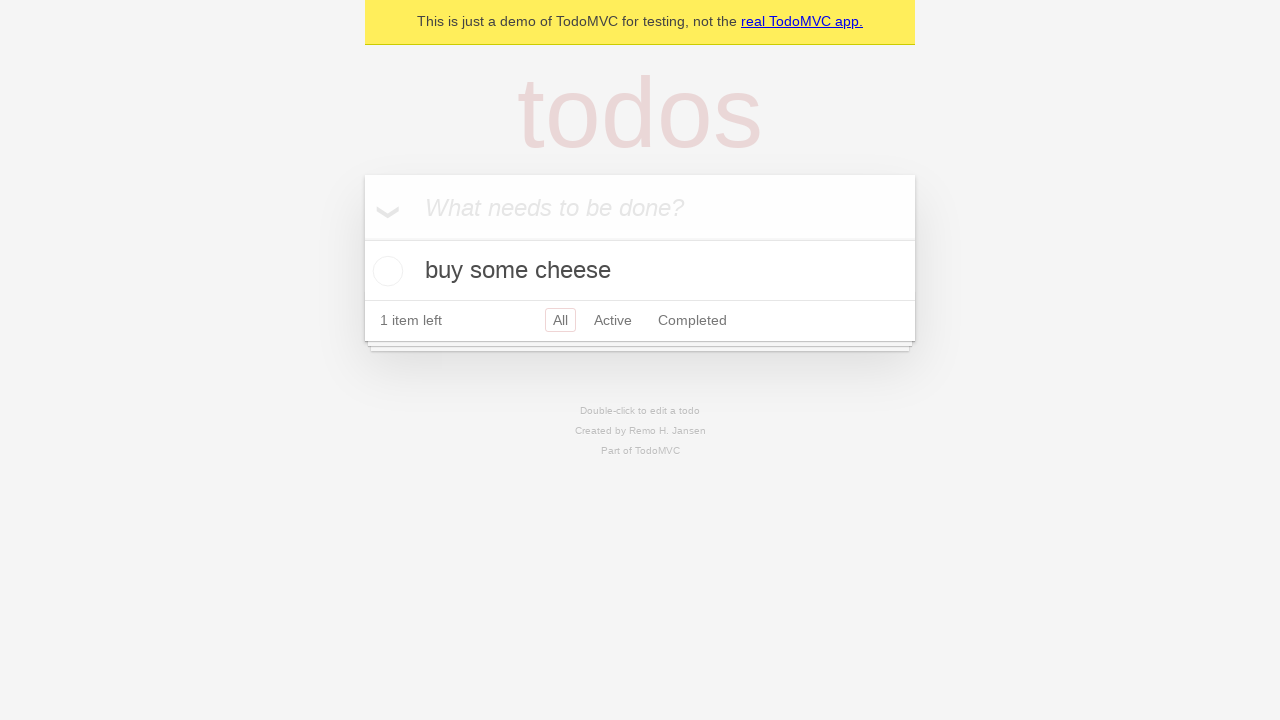

Filled second todo item 'feed the cat' on internal:attr=[placeholder="What needs to be done?"i]
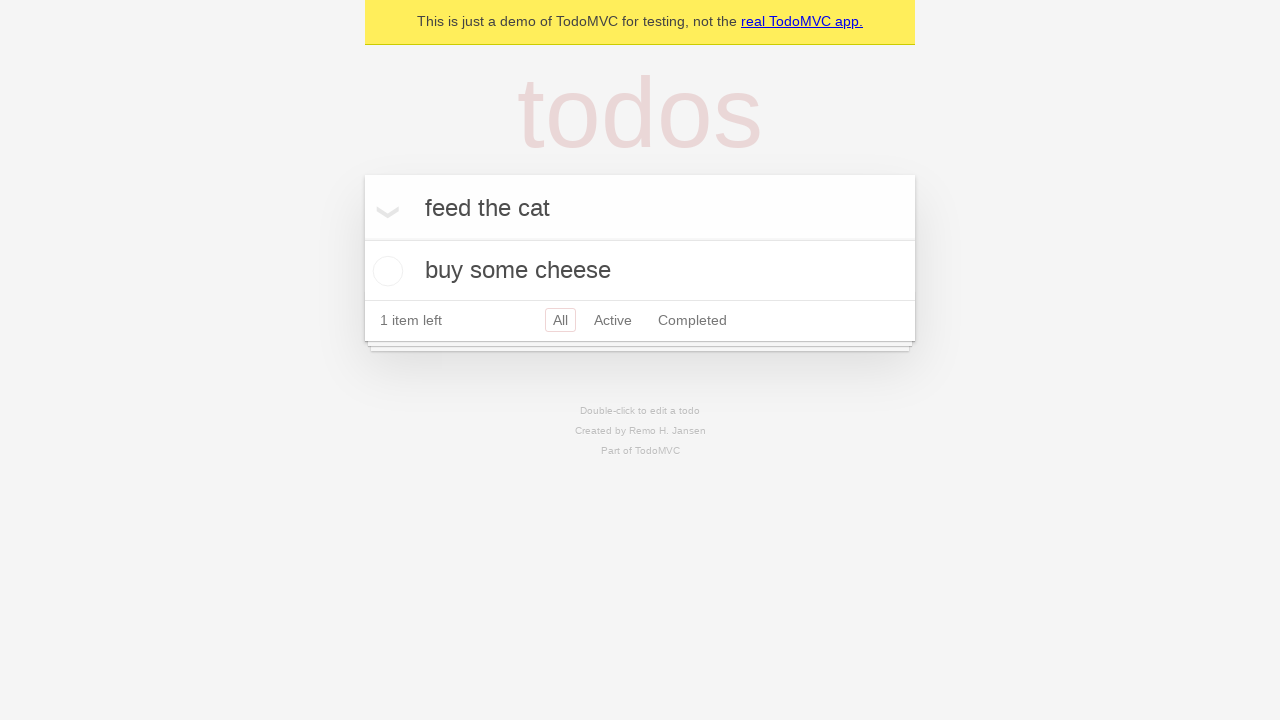

Pressed Enter to create second todo item on internal:attr=[placeholder="What needs to be done?"i]
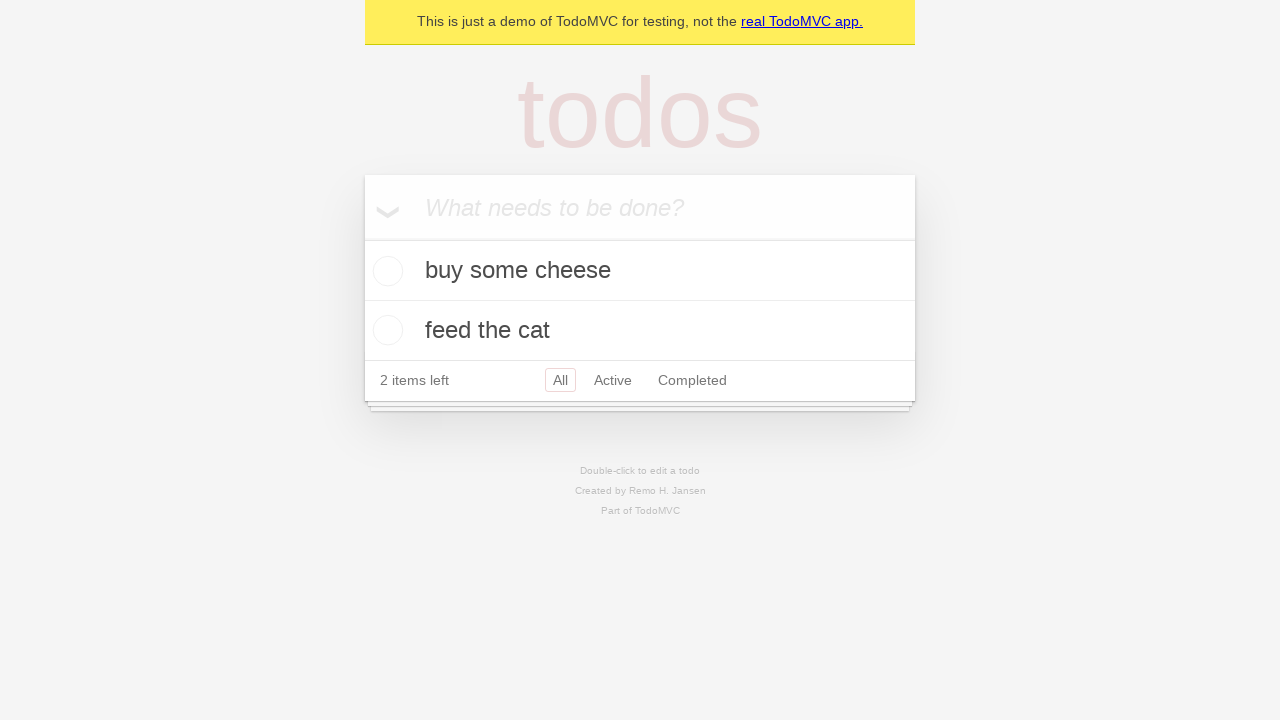

Marked first todo item as complete by checking checkbox at (385, 271) on internal:testid=[data-testid="todo-item"s] >> nth=0 >> internal:role=checkbox
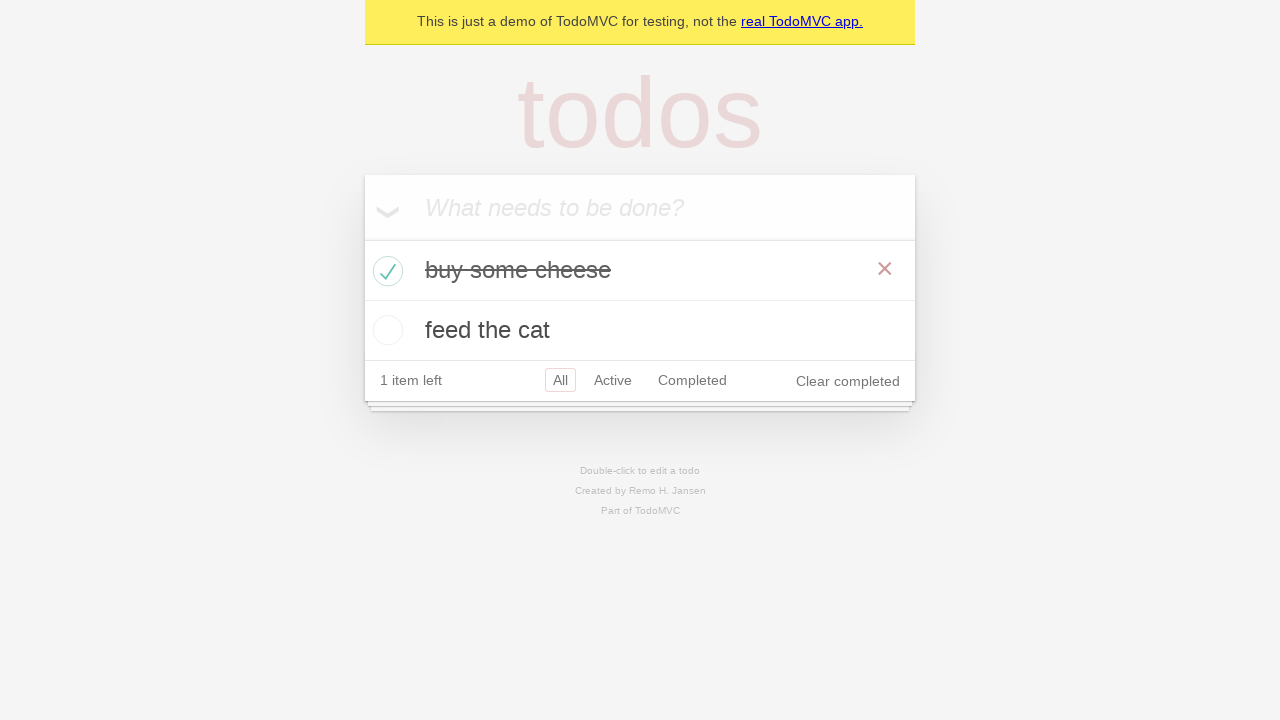

Marked second todo item as complete by checking checkbox at (385, 330) on internal:testid=[data-testid="todo-item"s] >> nth=1 >> internal:role=checkbox
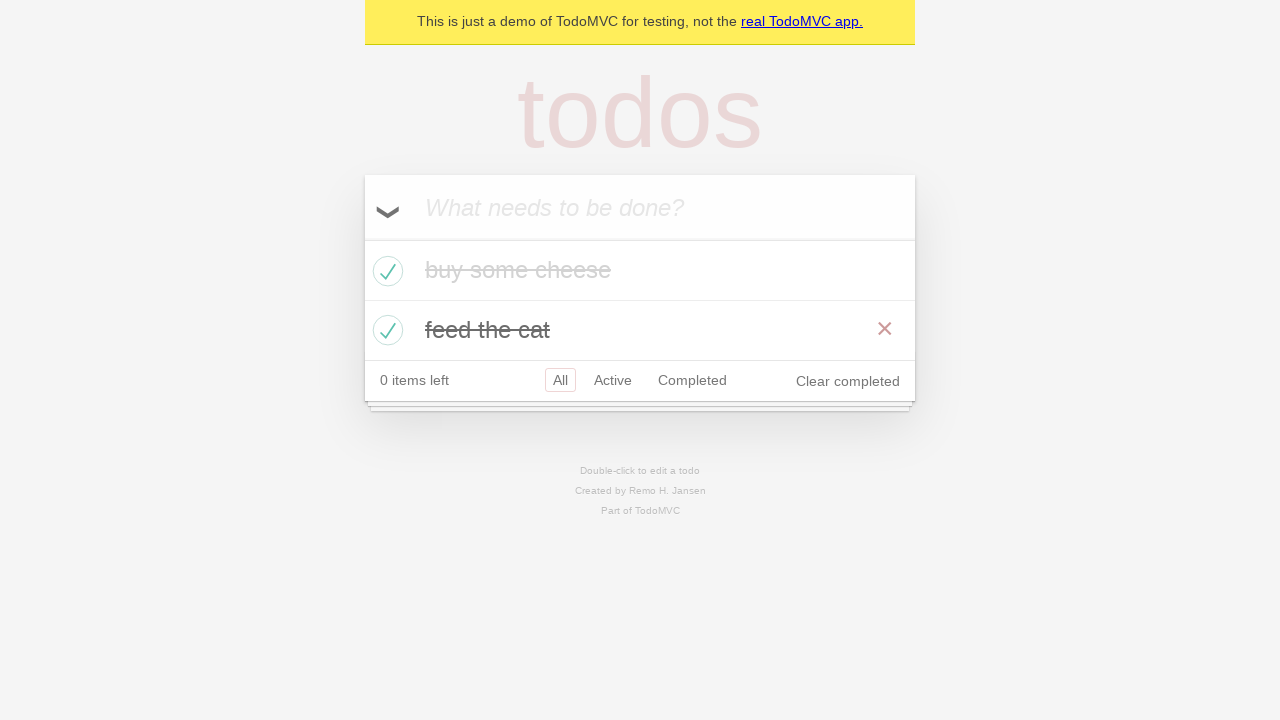

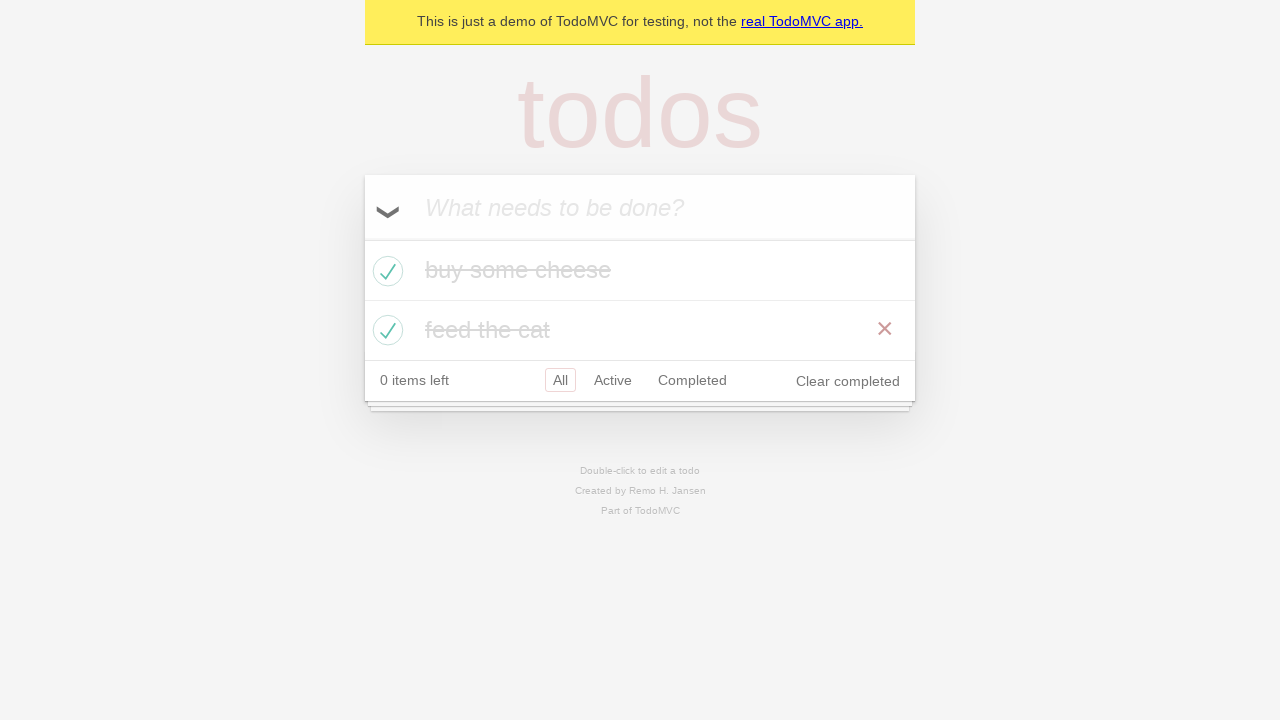